Tests keyboard events on an autocomplete text box by typing a partial string, pressing arrow down to select a suggestion, and pressing enter to confirm the selection.

Starting URL: https://www.rahulshettyacademy.com/AutomationPractice/

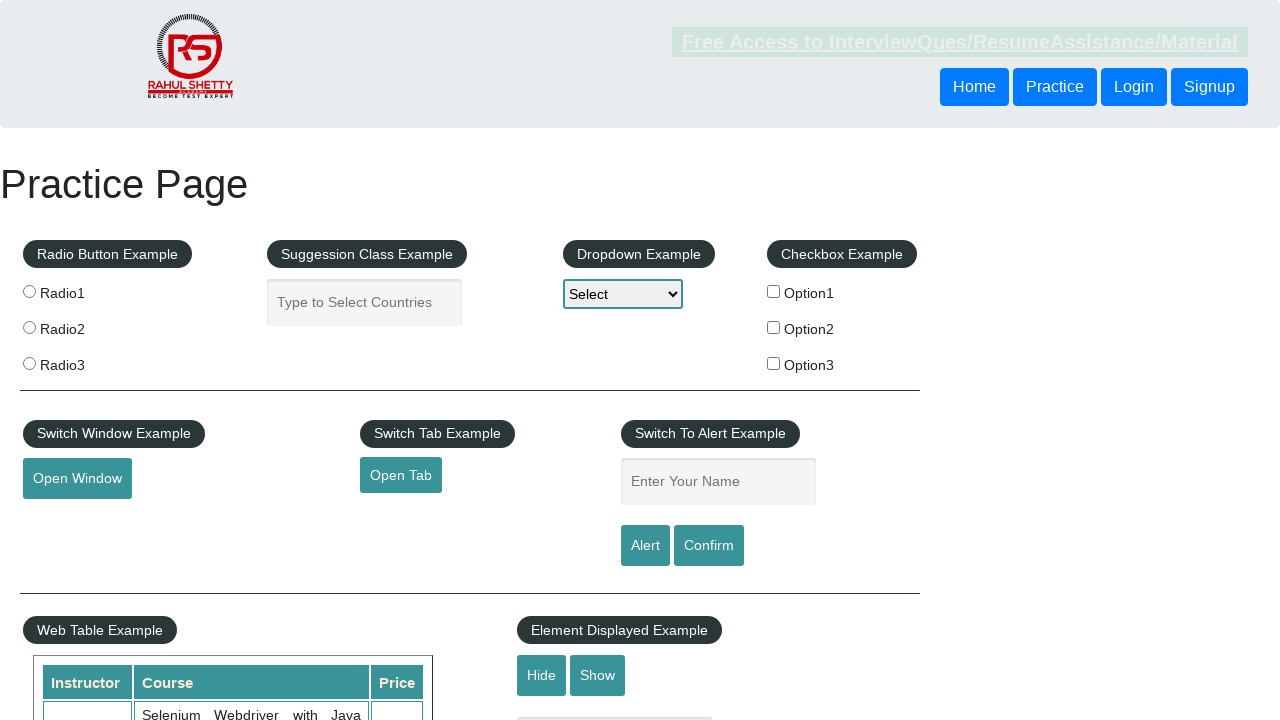

Navigated to AutomationPractice page
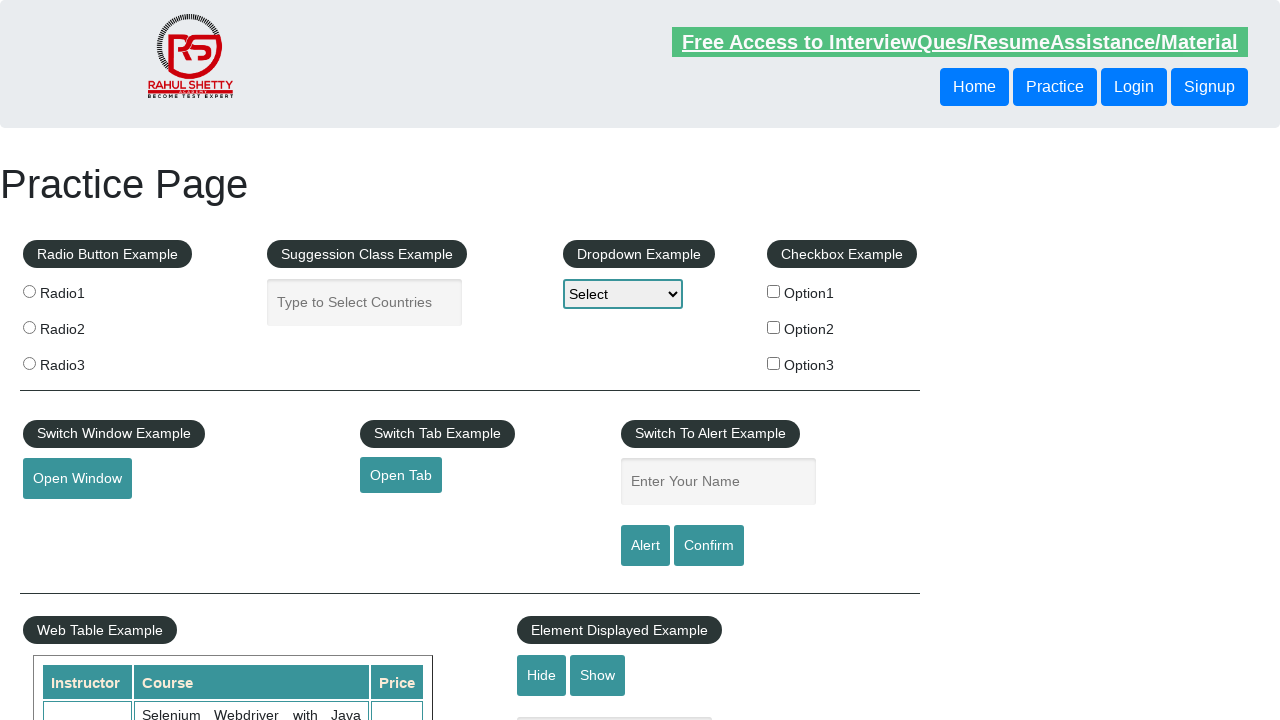

Typed 'nep' into autocomplete text box on input#autocomplete
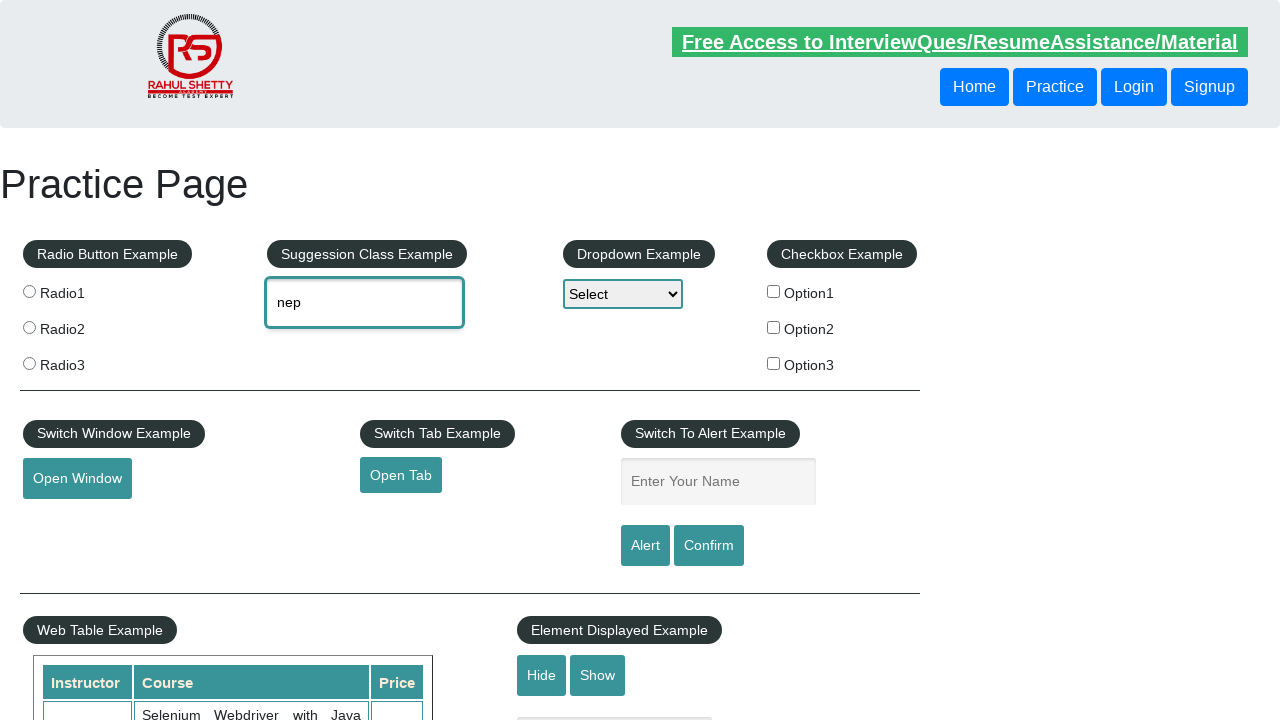

Pressed arrow down to select suggestion in autocomplete on input#autocomplete
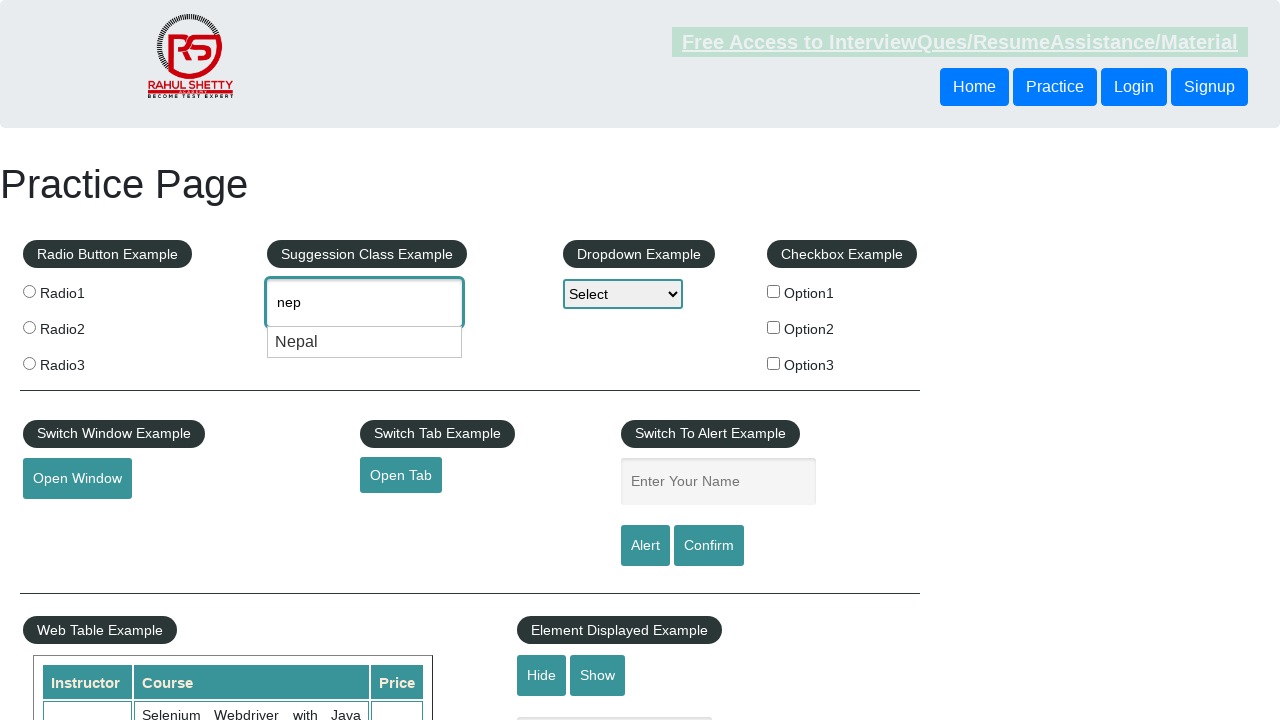

Pressed enter to confirm autocomplete selection on input#autocomplete
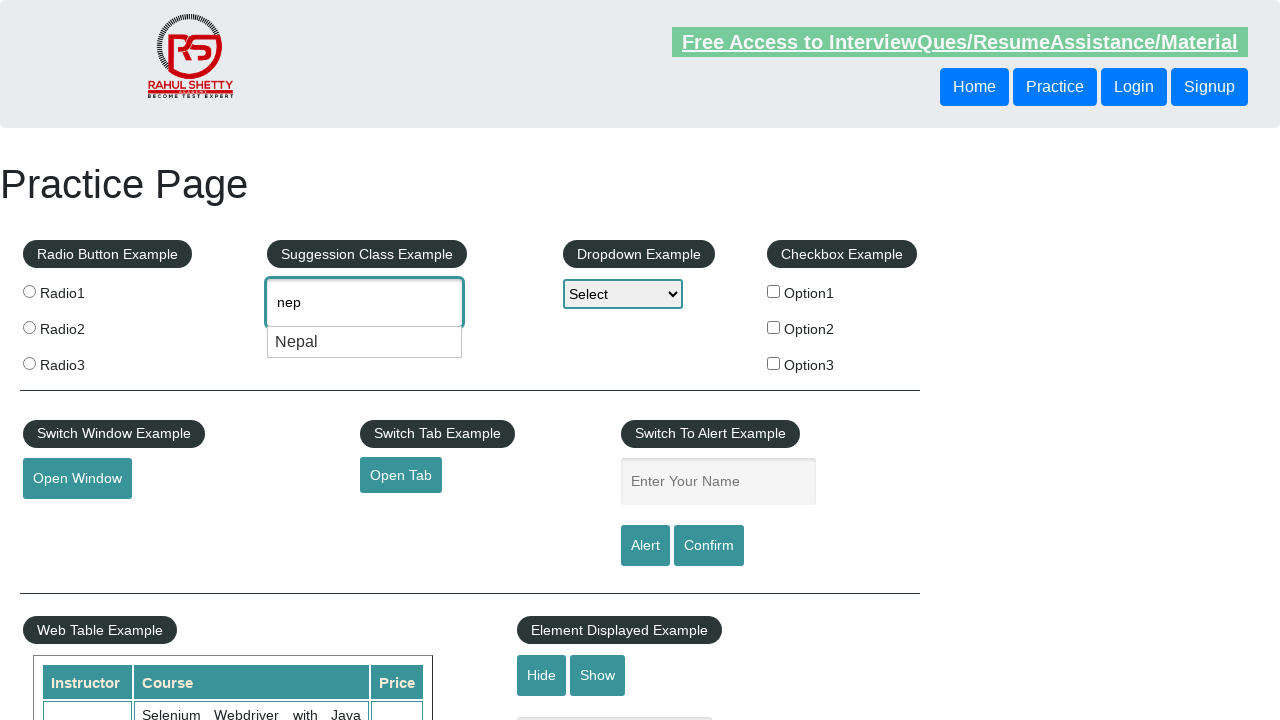

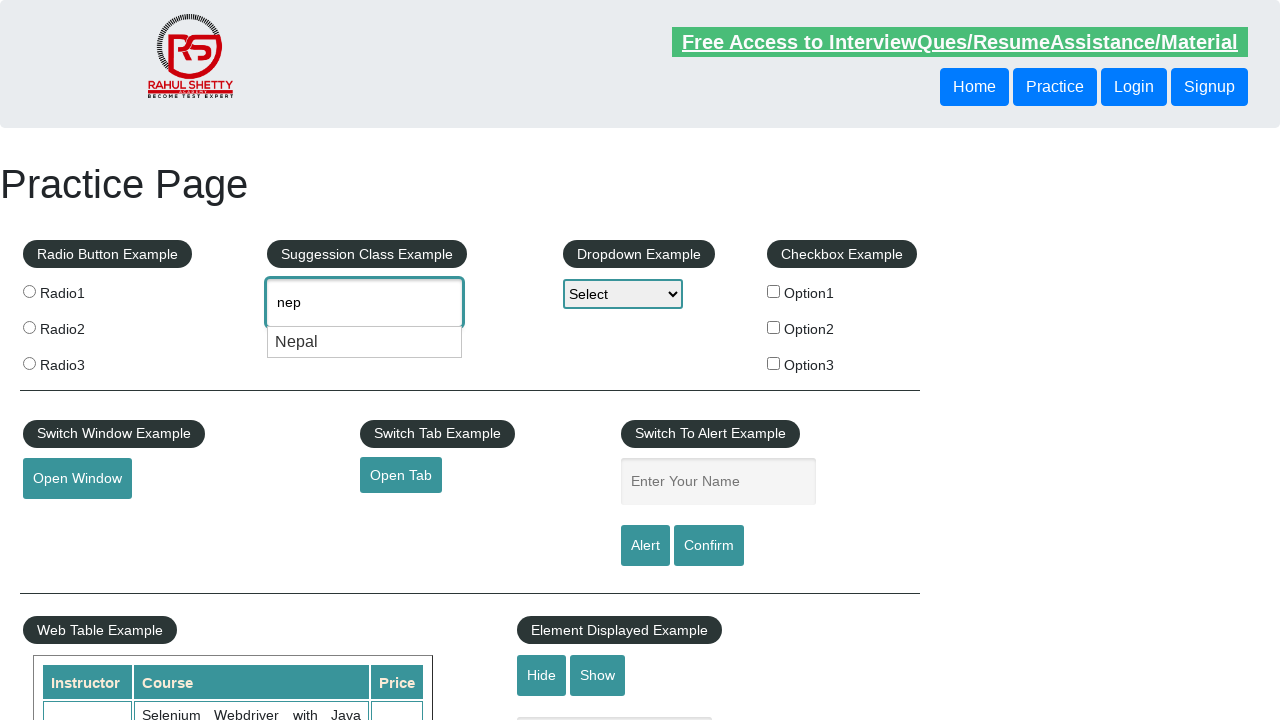